Navigates to the Python documentation by clicking on the Node.js dropdown and selecting Python

Starting URL: https://playwright.dev/

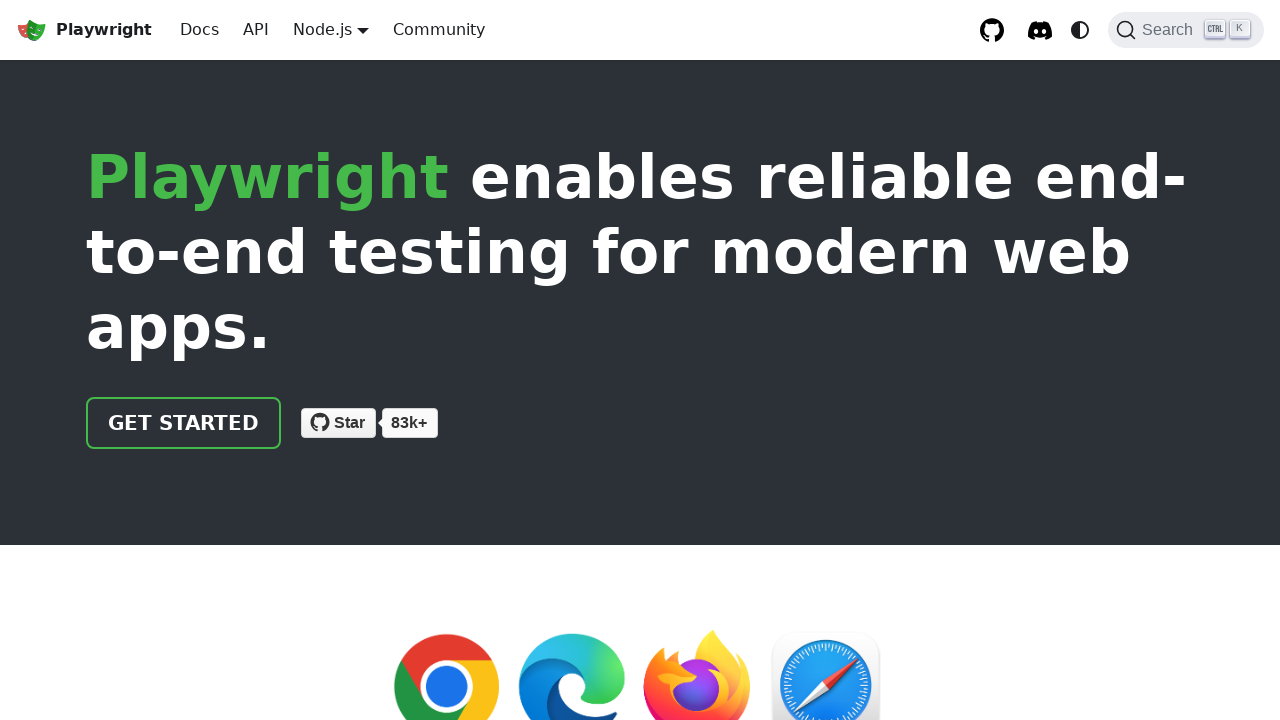

Clicked on Node.js dropdown in navigation at (322, 29) on a:has-text('Node.js')
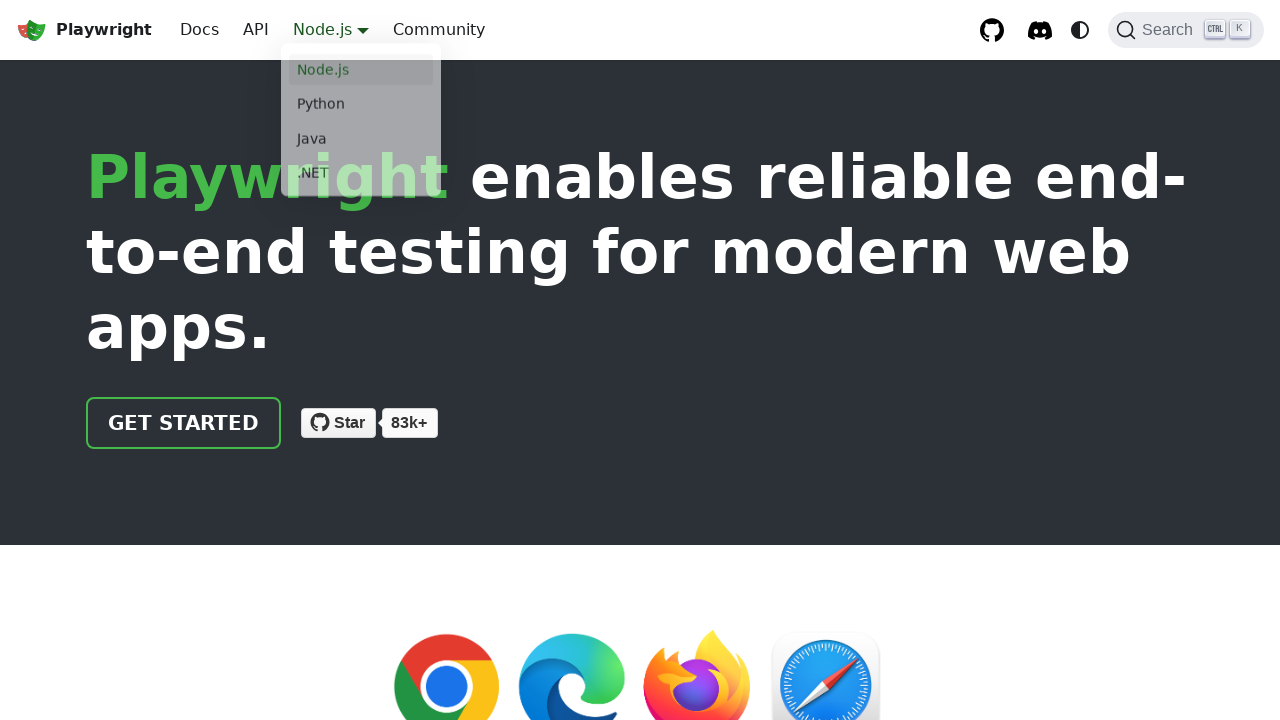

Selected Python from the dropdown menu at (361, 108) on a:has-text('Python')
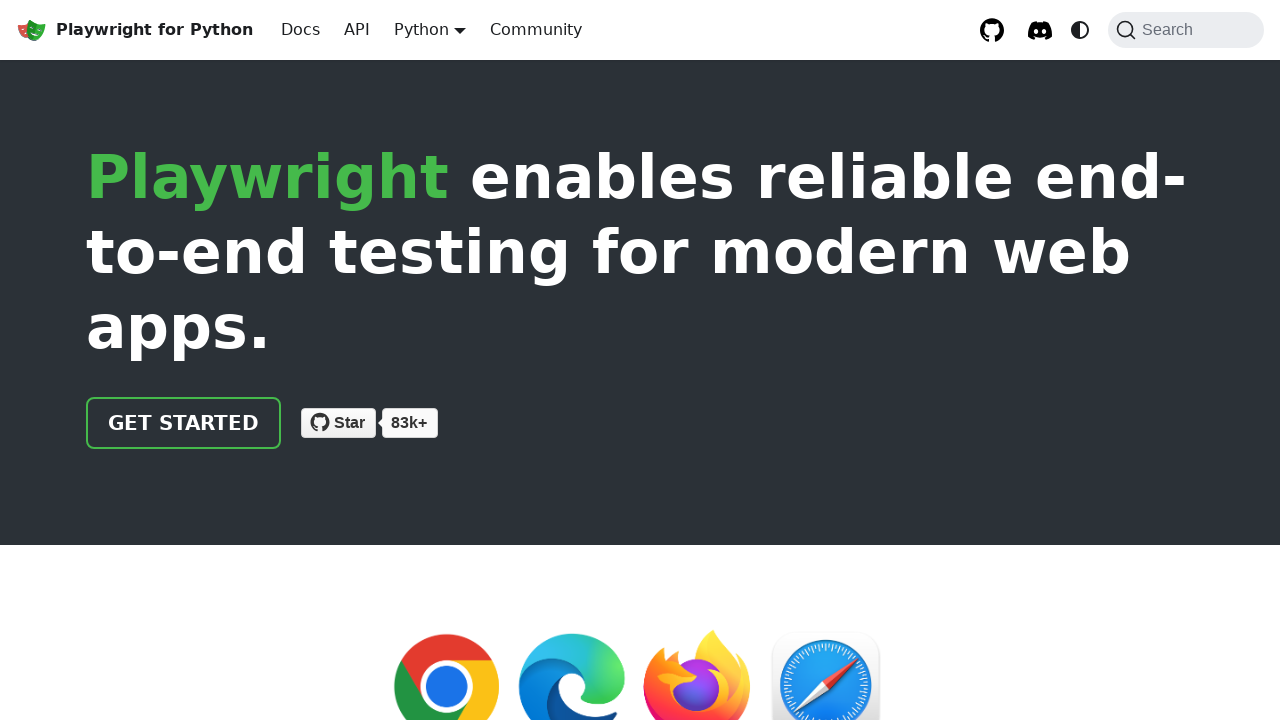

Successfully navigated to Python documentation page
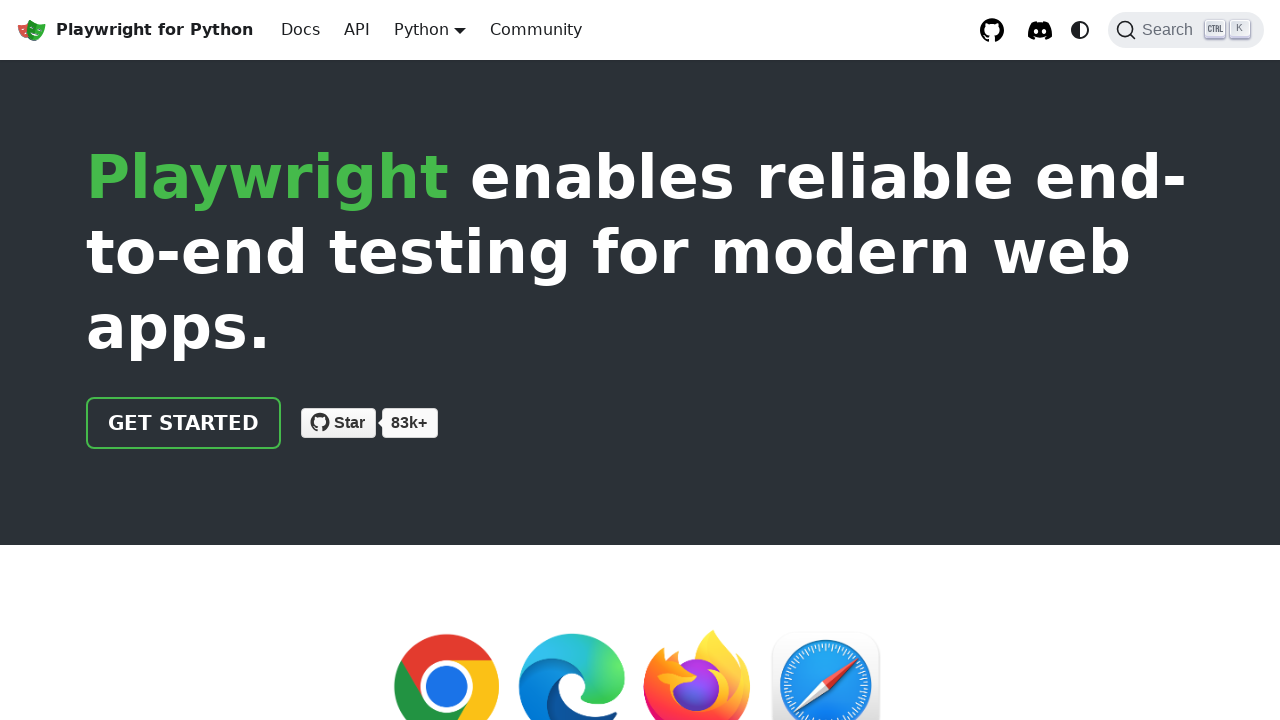

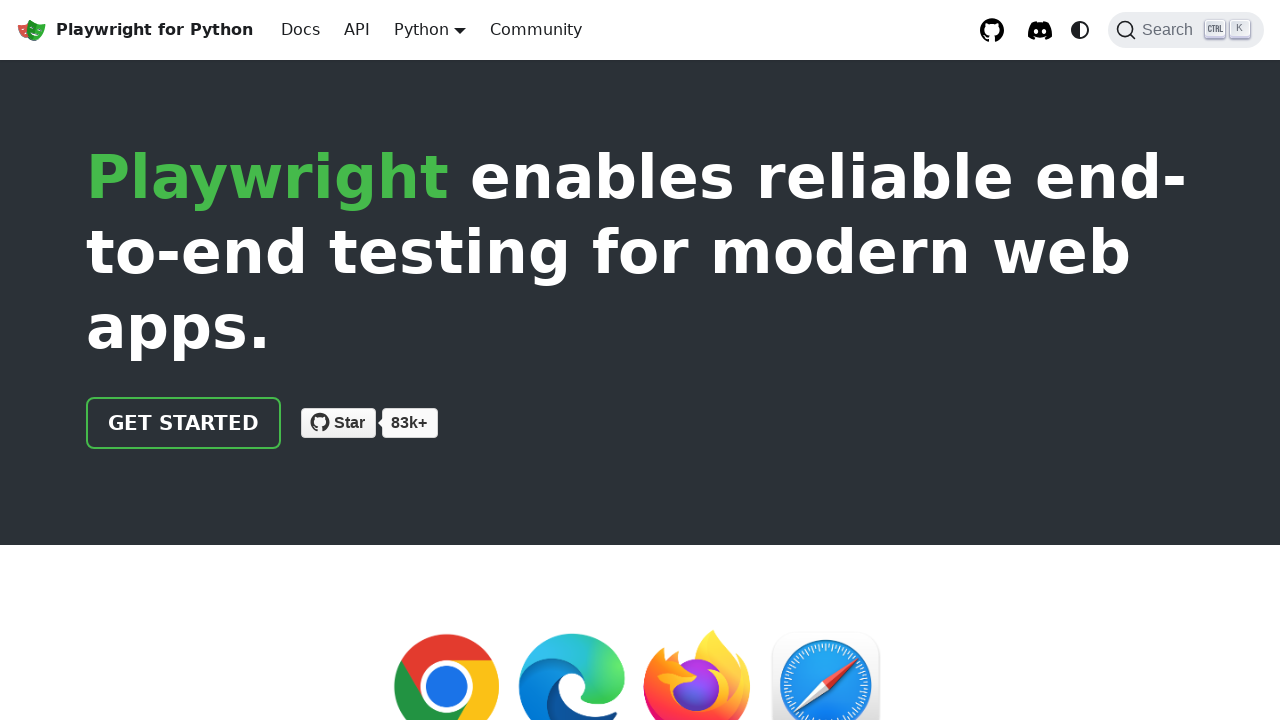